Adds multiple products to cart, proceeds to checkout, and applies a promo code to verify the discount functionality

Starting URL: https://rahulshettyacademy.com/seleniumPractise/#/

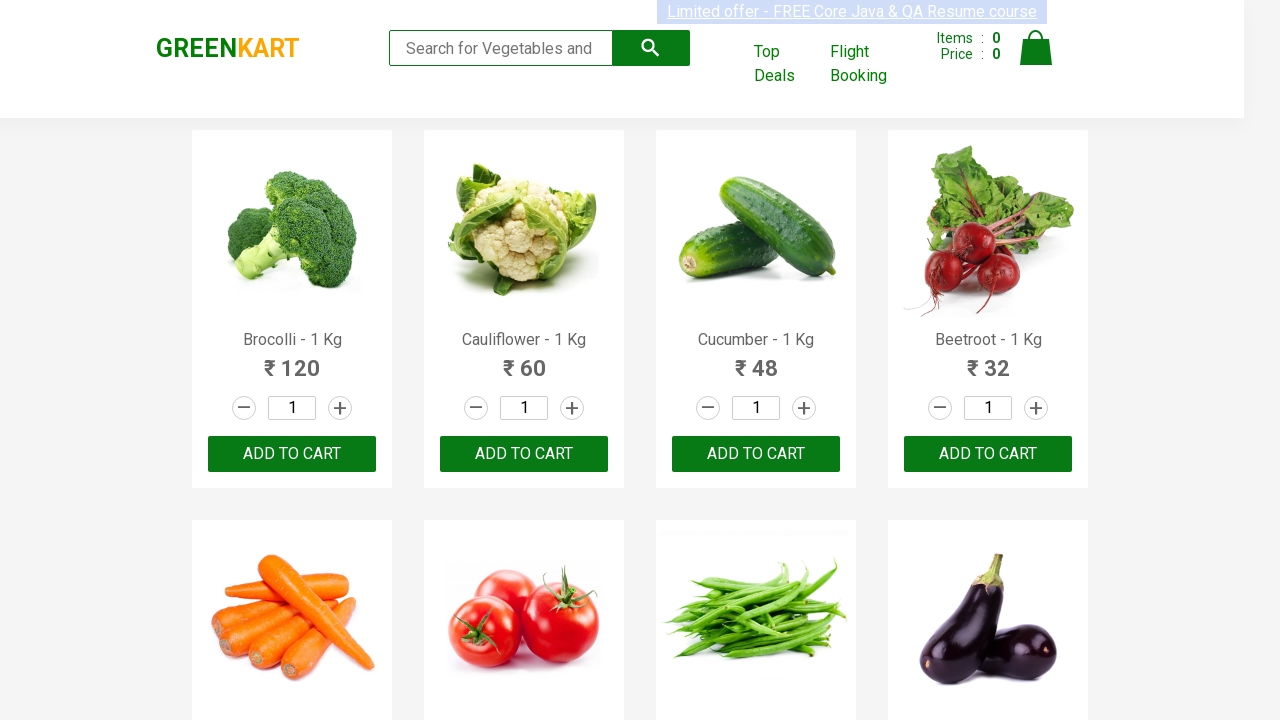

Retrieved all product name elements from the page
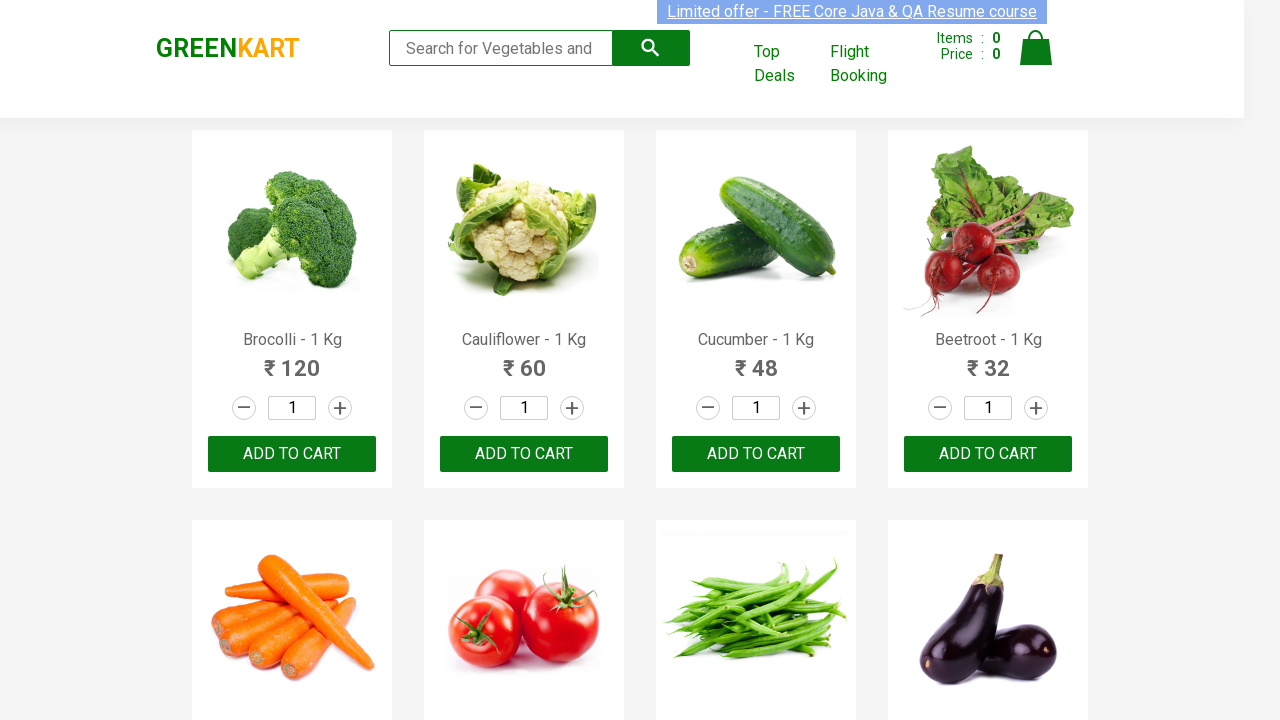

Added Cucumber to cart at (756, 454) on div.product-action button >> nth=2
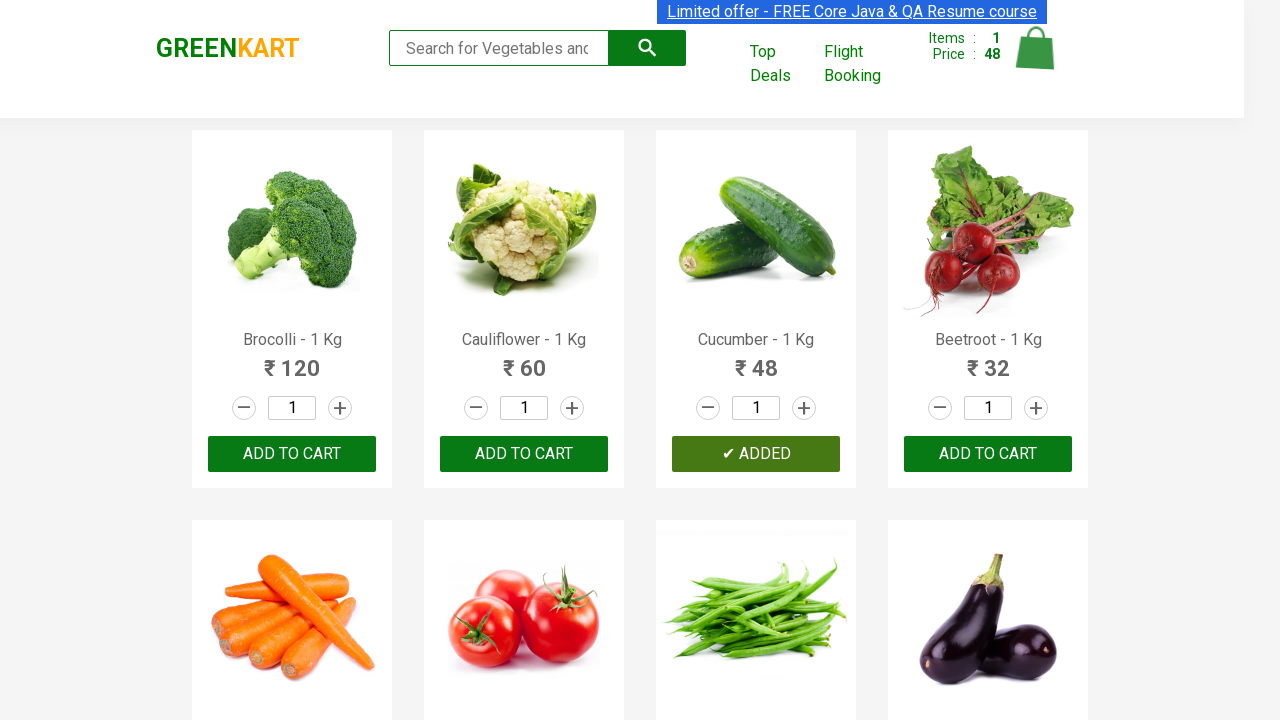

Added Beetroot to cart at (988, 454) on div.product-action button >> nth=3
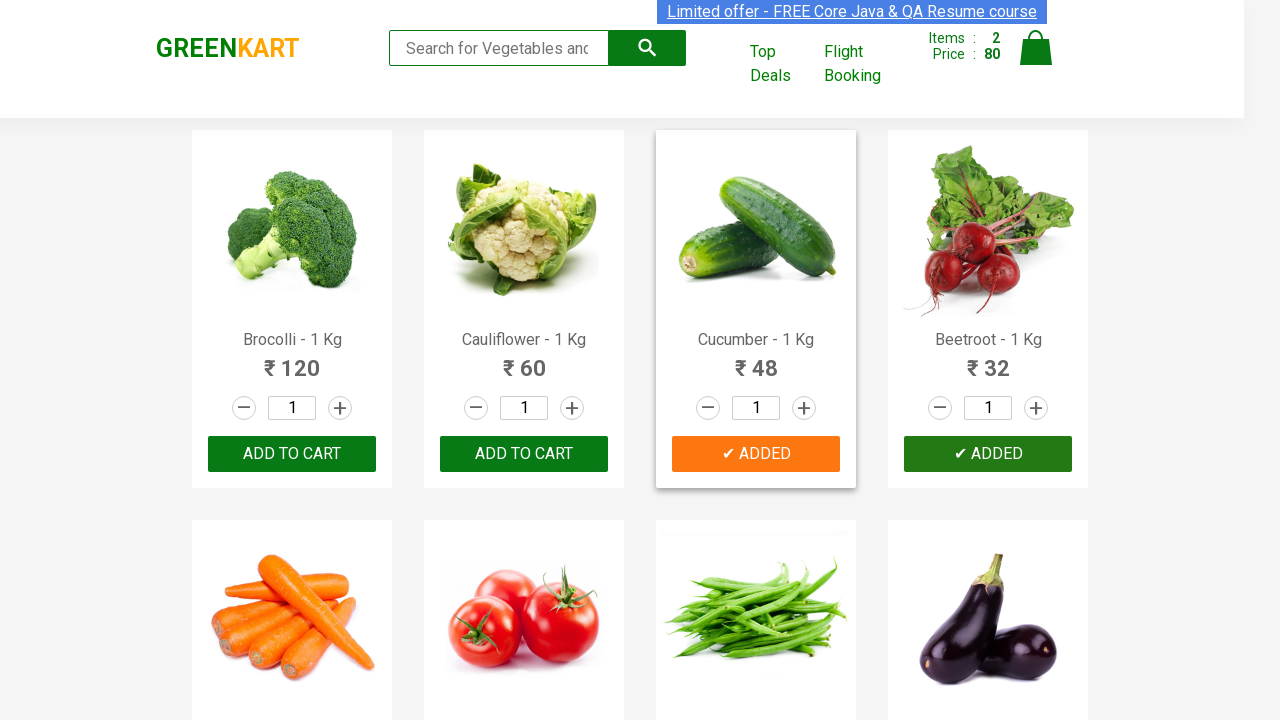

Added Tomato to cart at (524, 360) on div.product-action button >> nth=5
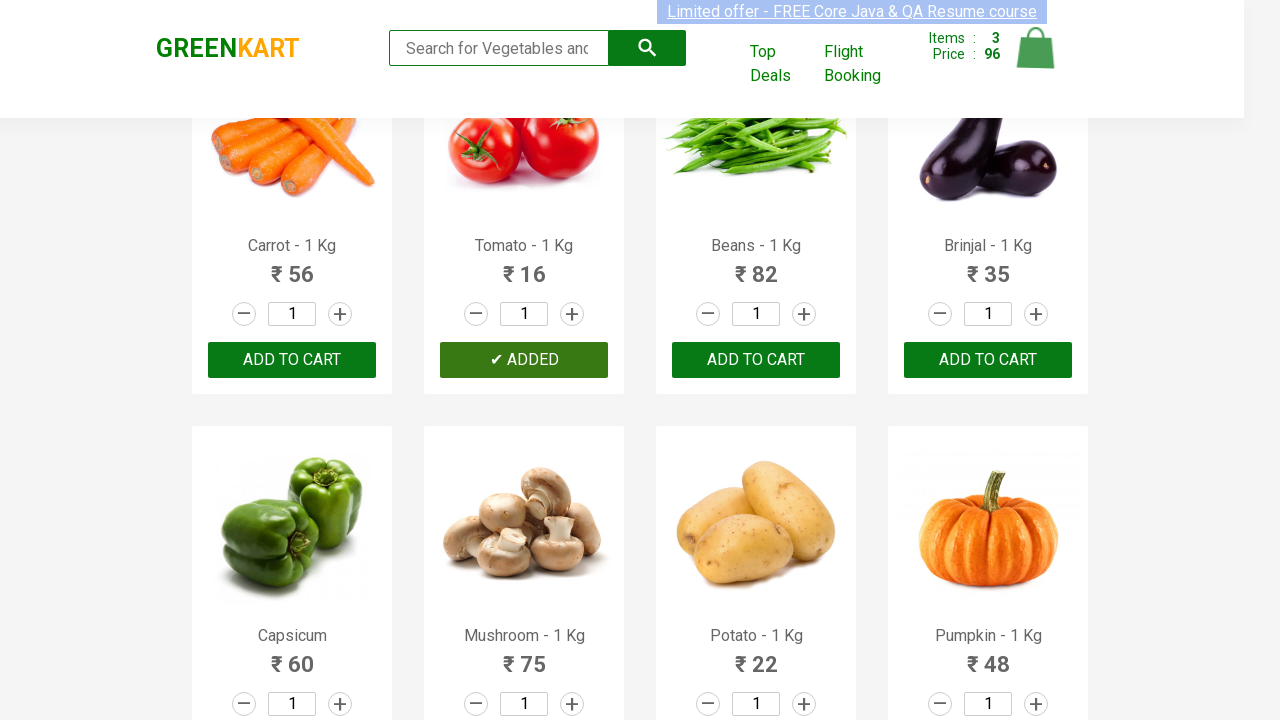

Added Potato to cart at (756, 360) on div.product-action button >> nth=10
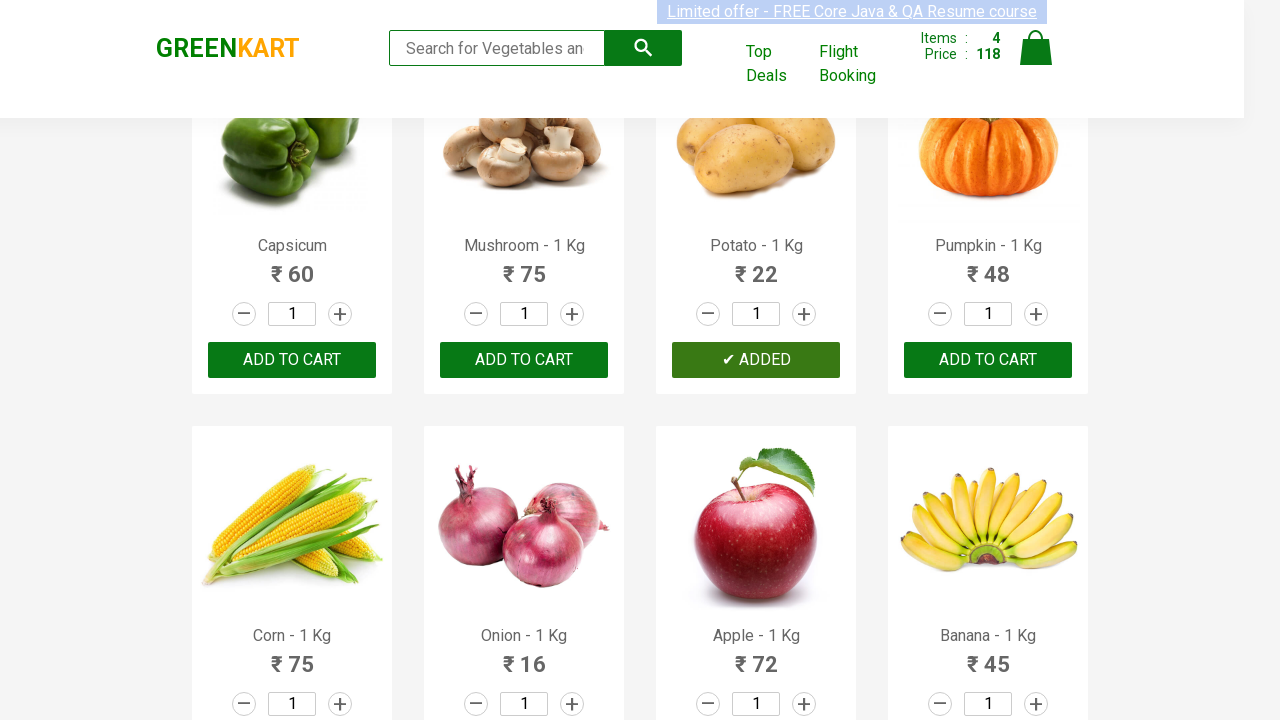

Clicked on cart icon to view cart at (1036, 48) on img[alt='Cart']
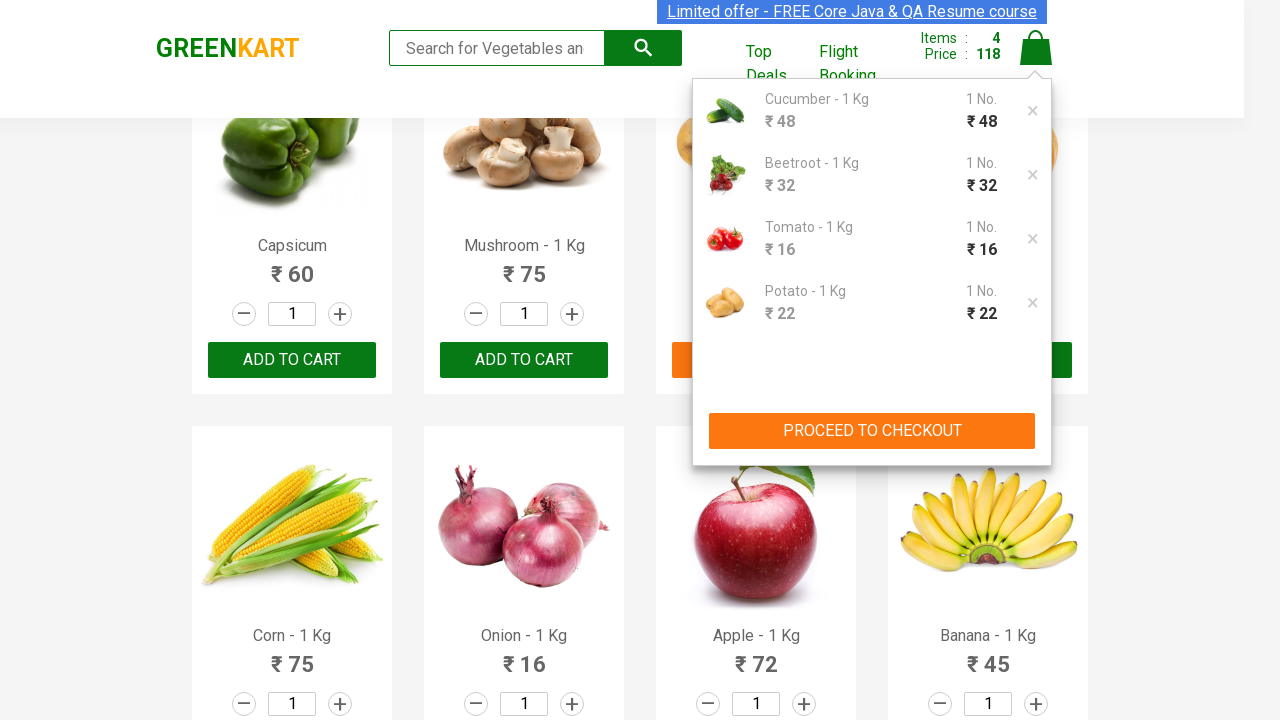

Clicked PROCEED TO CHECKOUT button at (872, 431) on button:text('PROCEED TO CHECKOUT')
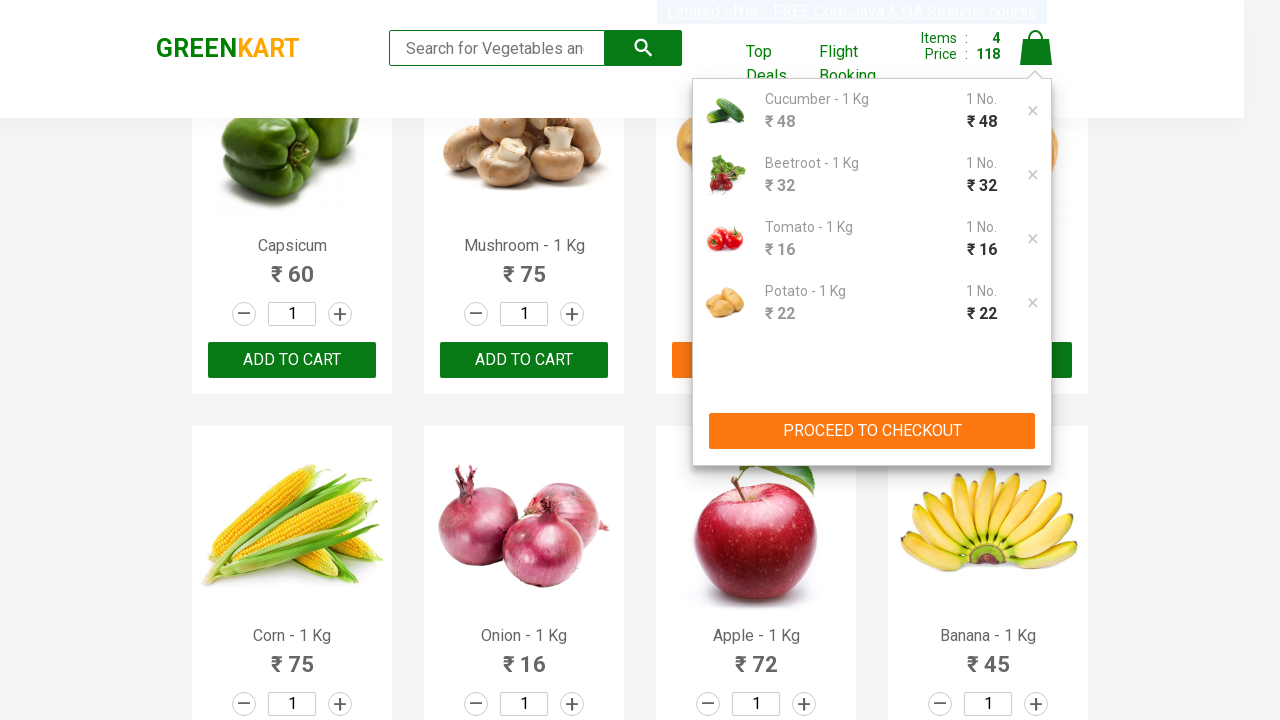

Promo code input field loaded
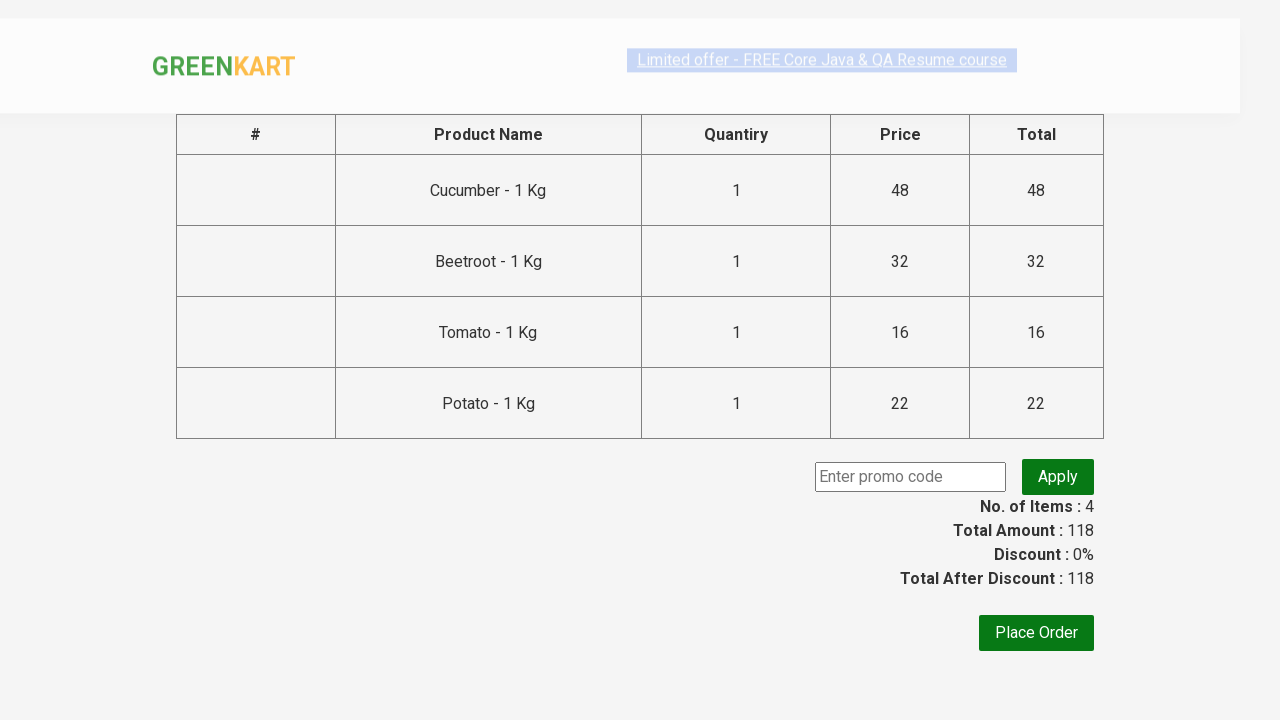

Filled promo code field with 'rahulshettyacademy' on input.promoCode
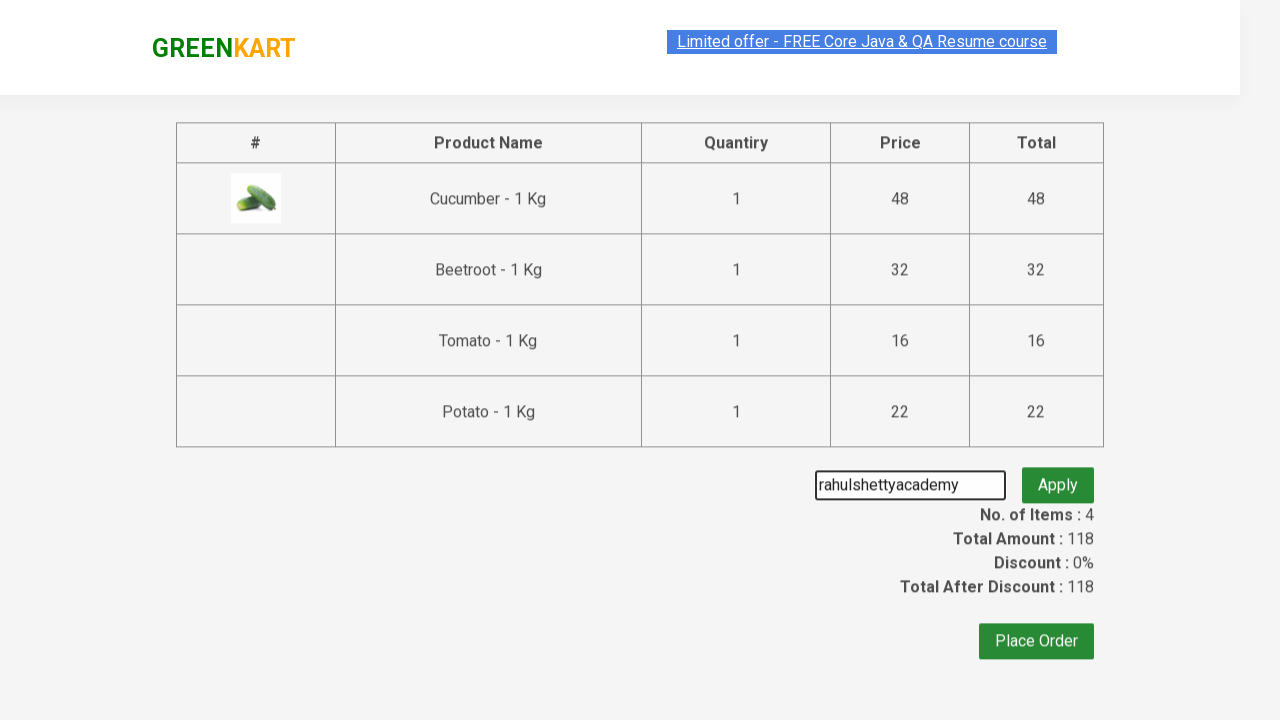

Clicked promo code apply button at (1058, 477) on button.promoBtn
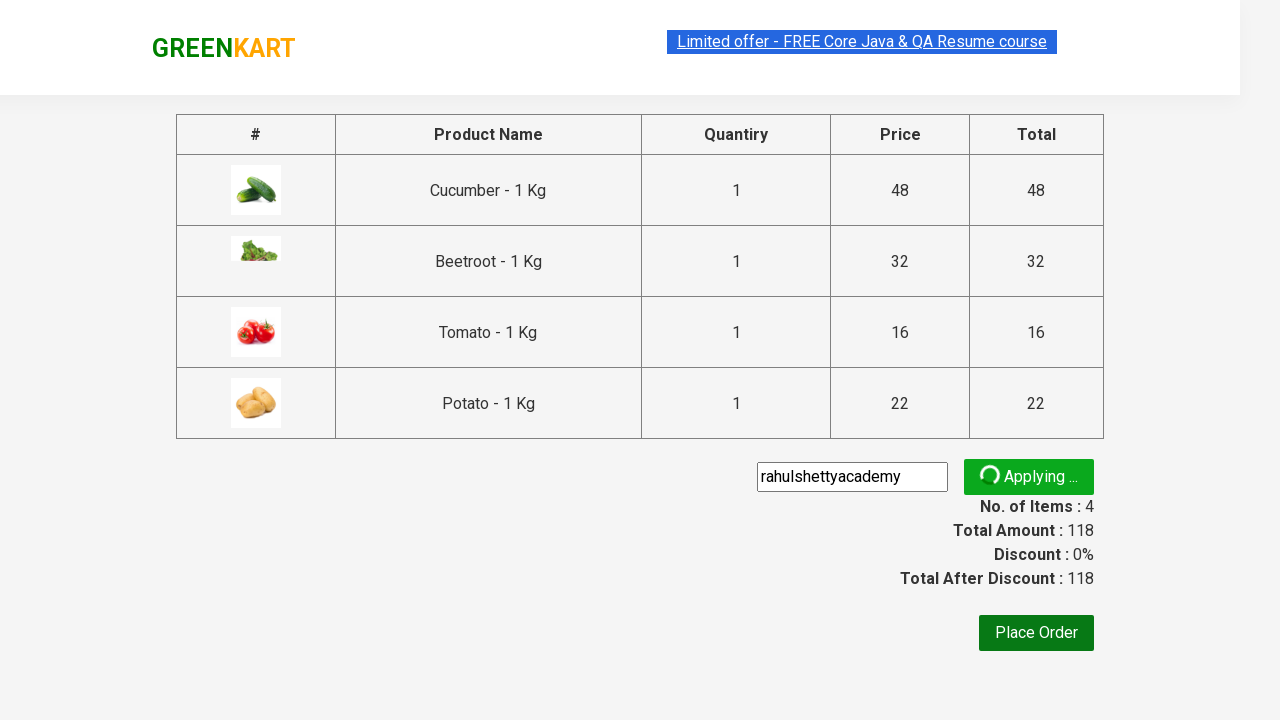

Promo code discount information appeared, verifying discount was applied
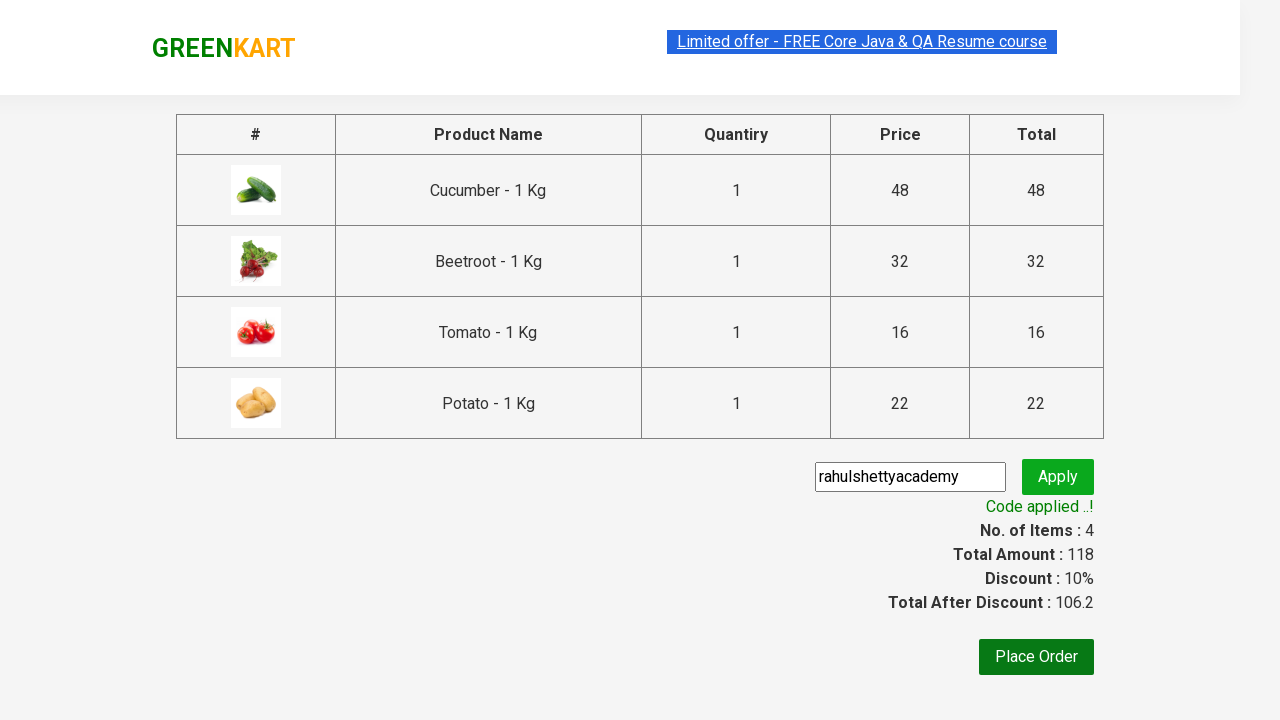

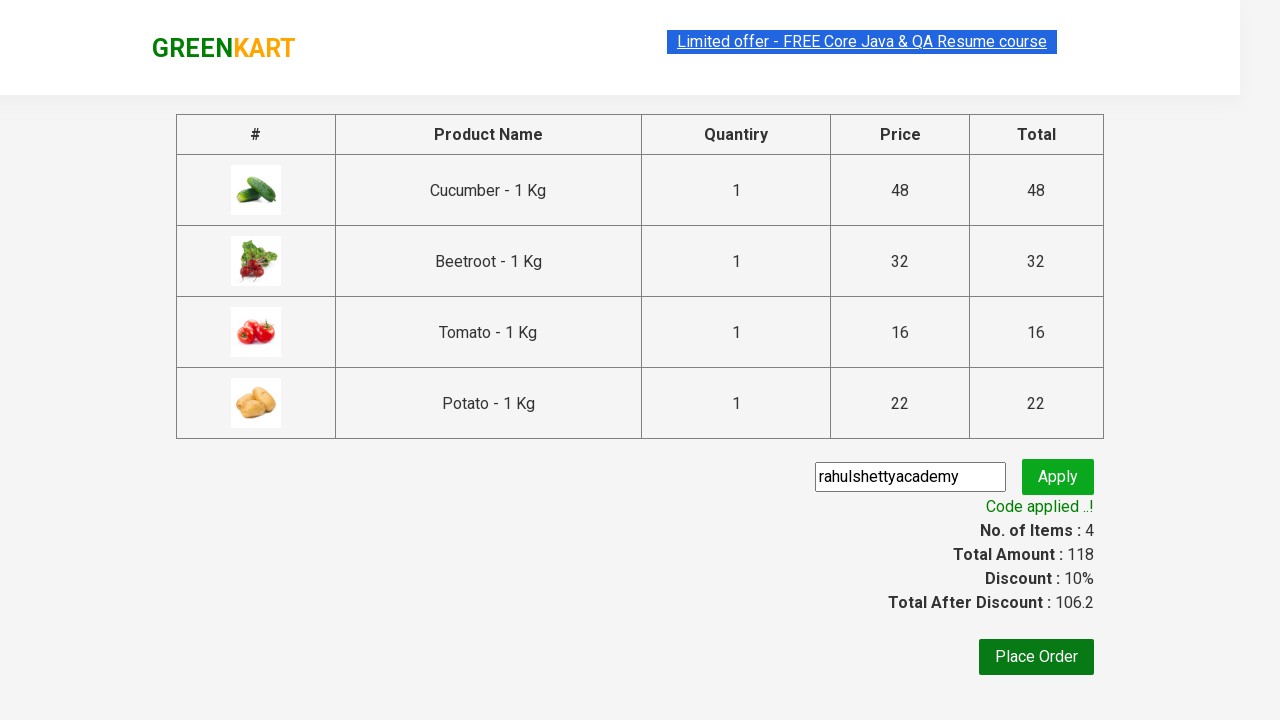